Tests a data types form by filling in all personal information fields (first name, last name, address, zip code, city, country, email, phone, job position, and company) and submitting the form.

Starting URL: https://bonigarcia.dev/selenium-webdriver-java/data-types.html

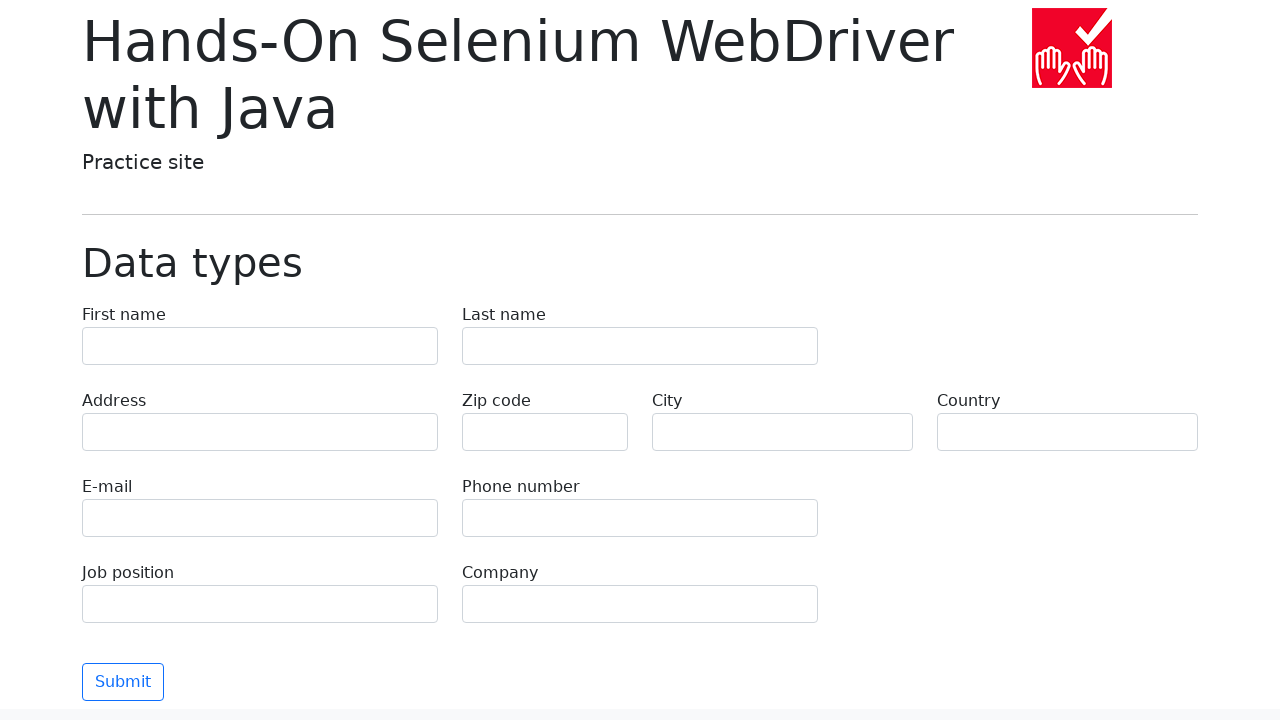

Filled first name field with 'Jennifer' on input[name='first-name']
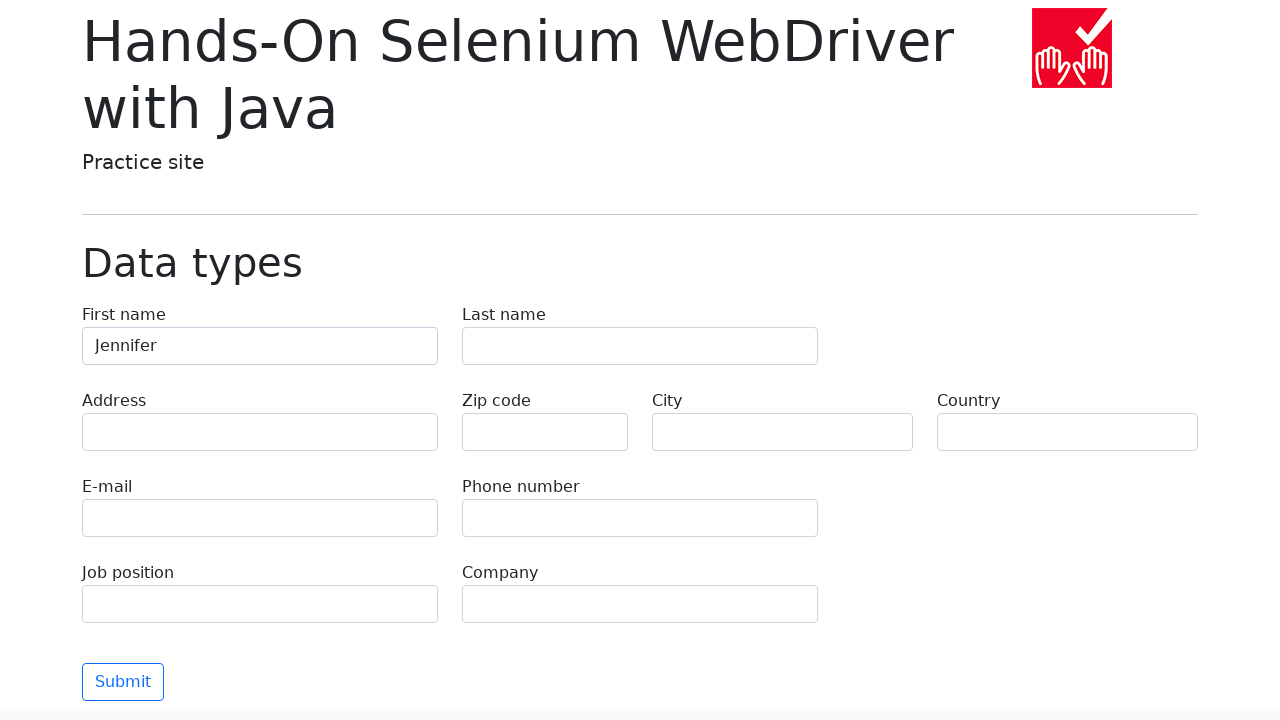

Filled last name field with 'Thompson' on input[name='last-name']
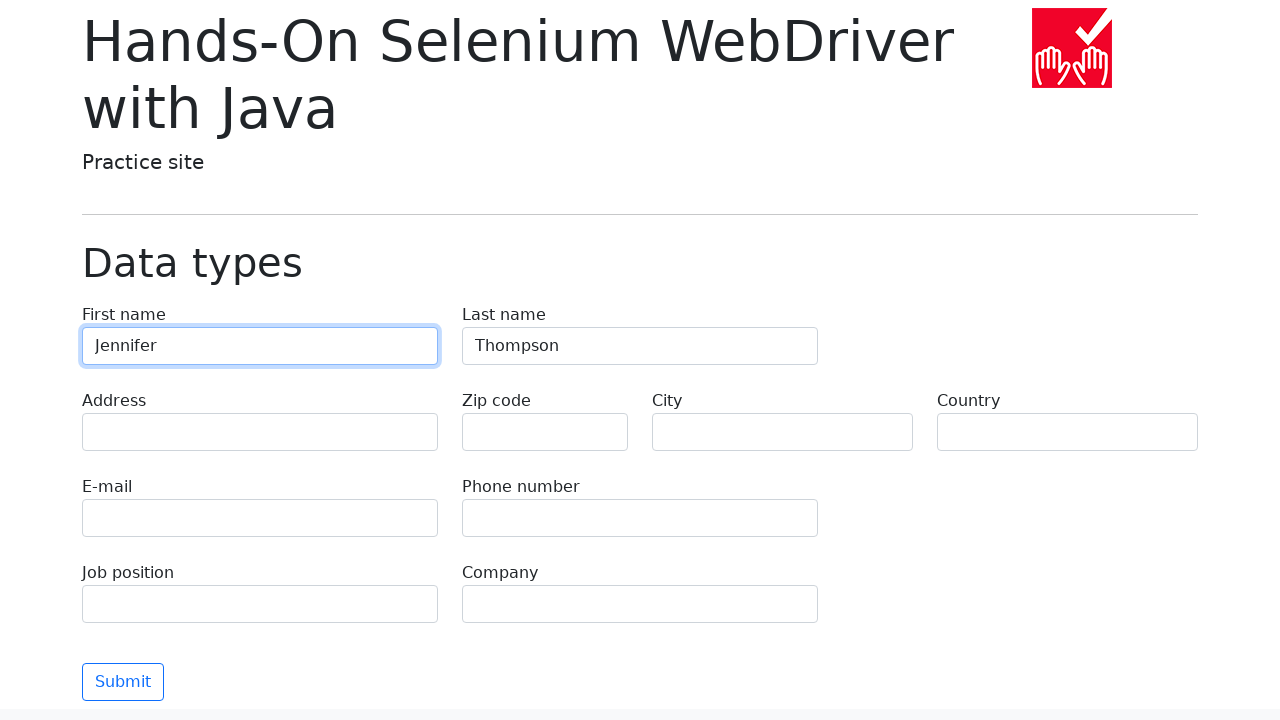

Filled address field with '742 Maple Street' on input[name='address']
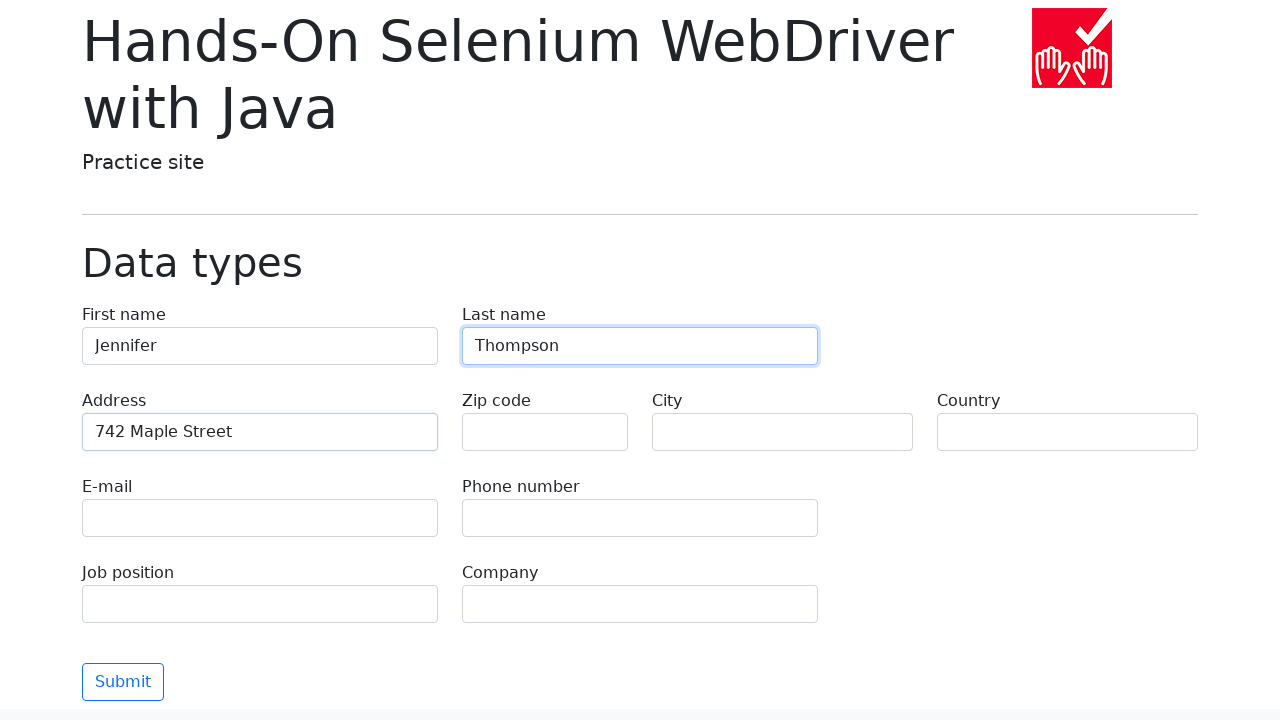

Filled zip code field with '90210' on input[name='zip-code']
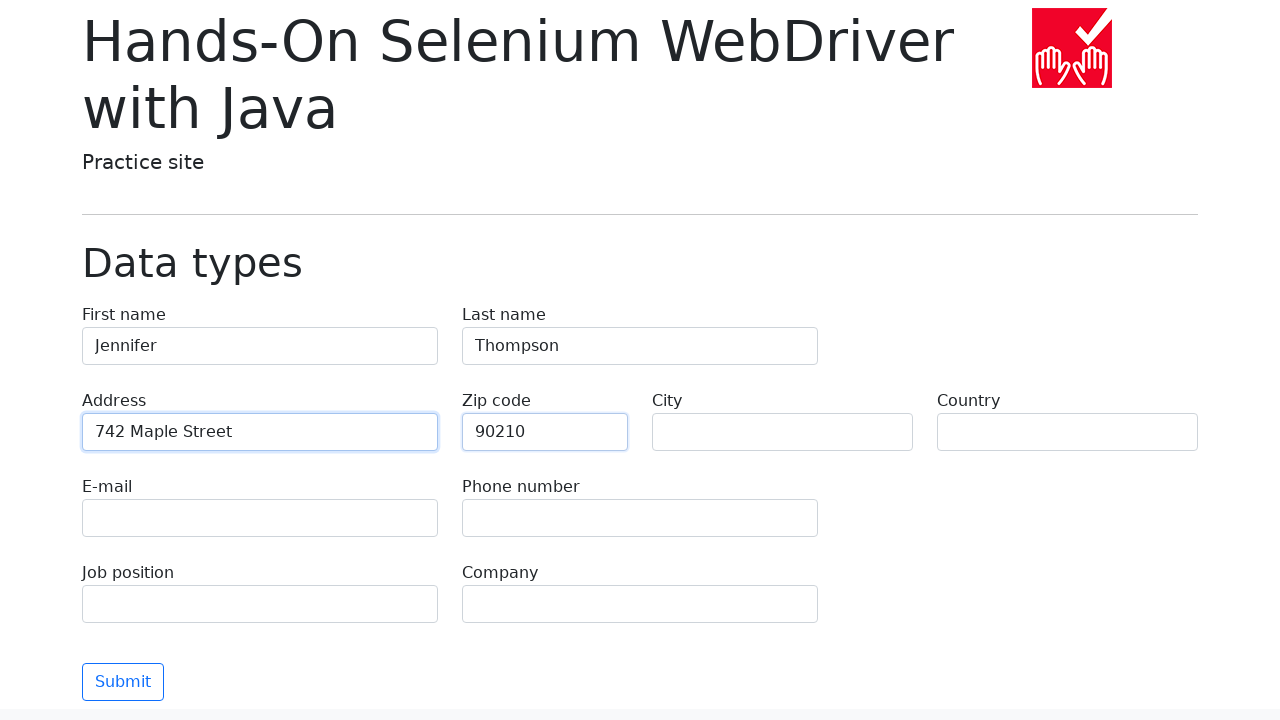

Filled city field with 'Beverly Hills' on input[name='city']
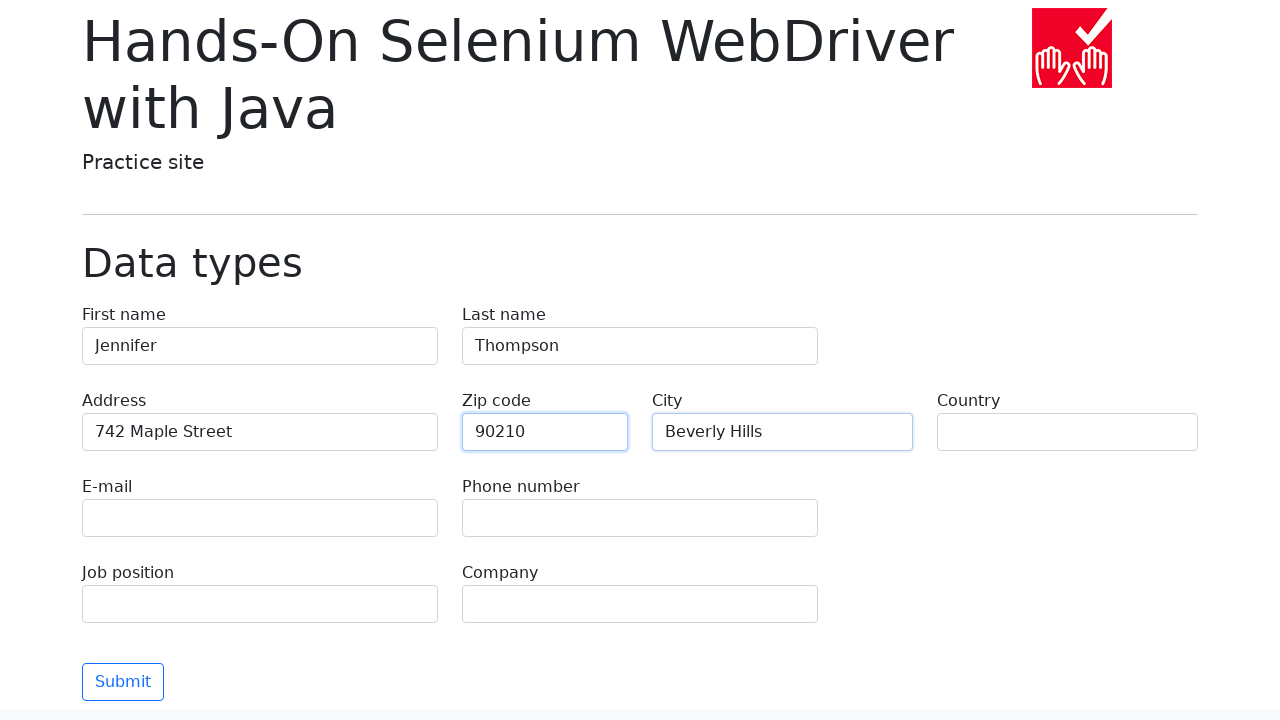

Filled country field with 'United States' on input[name='country']
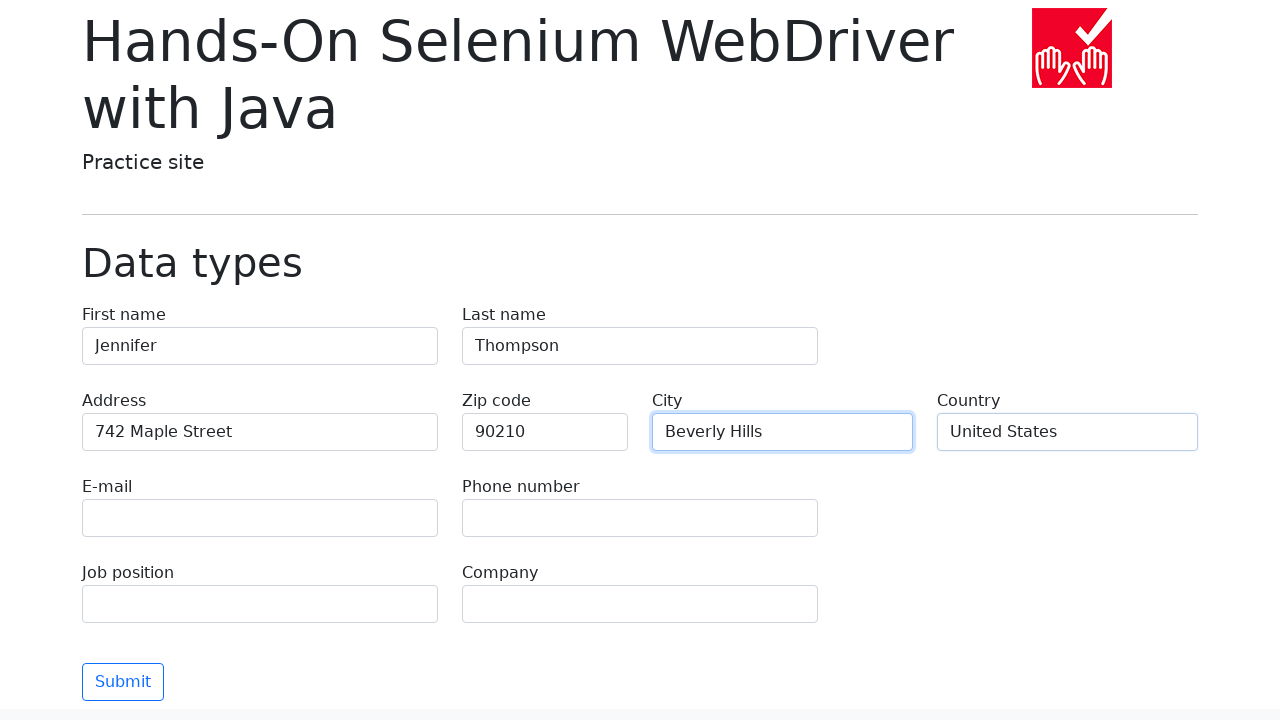

Filled email field with 'jennifer.thompson@example.com' on input[name='e-mail']
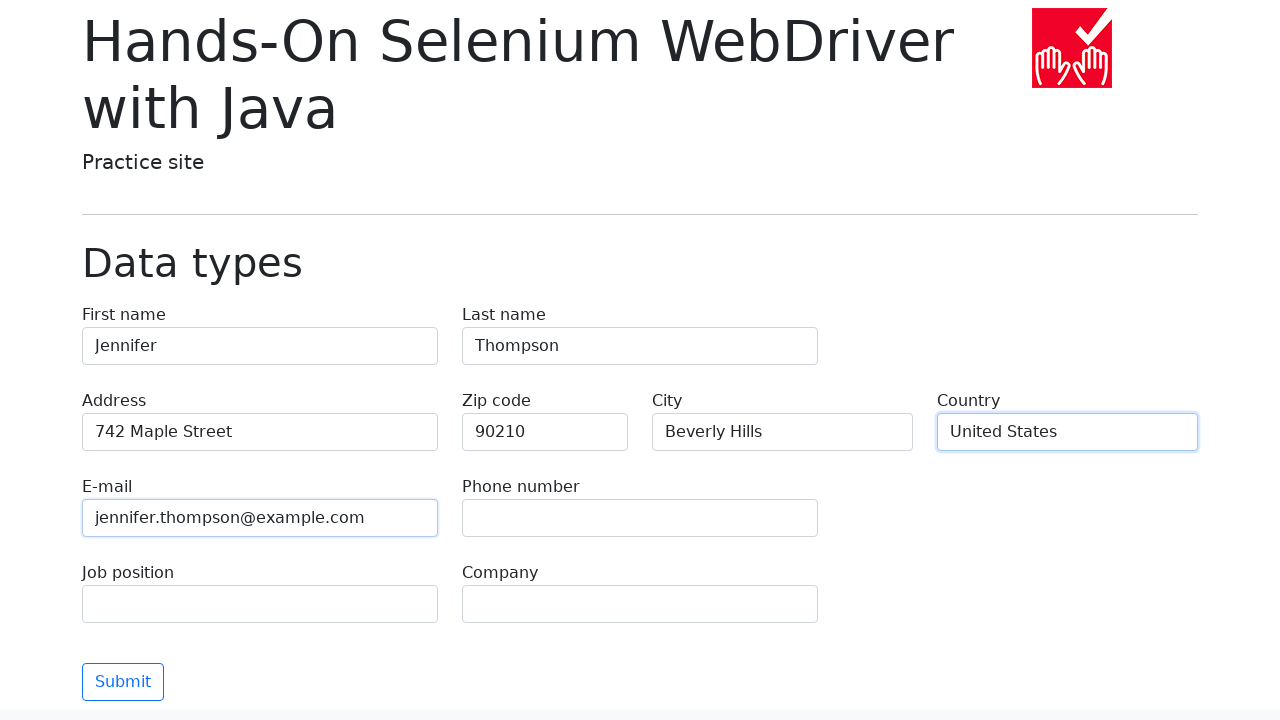

Filled phone field with '555-123-4567' on input[name='phone']
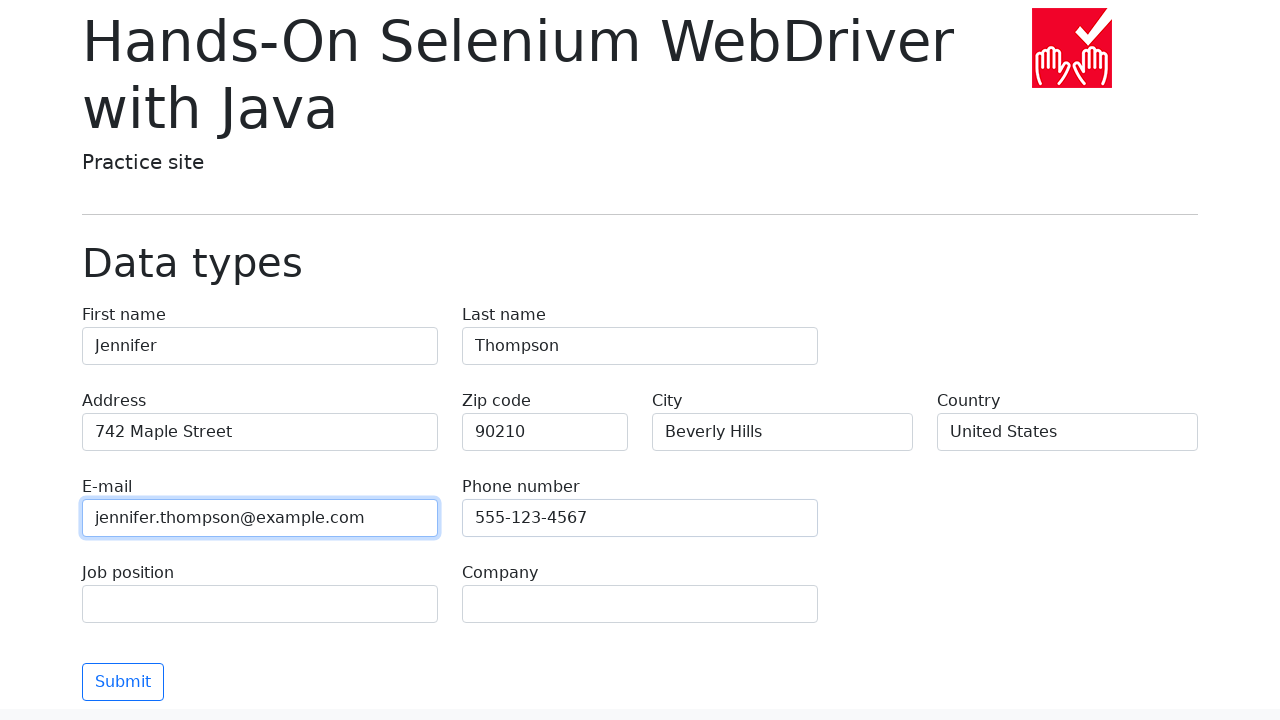

Filled job position field with 'Software Engineer' on input[name='job-position']
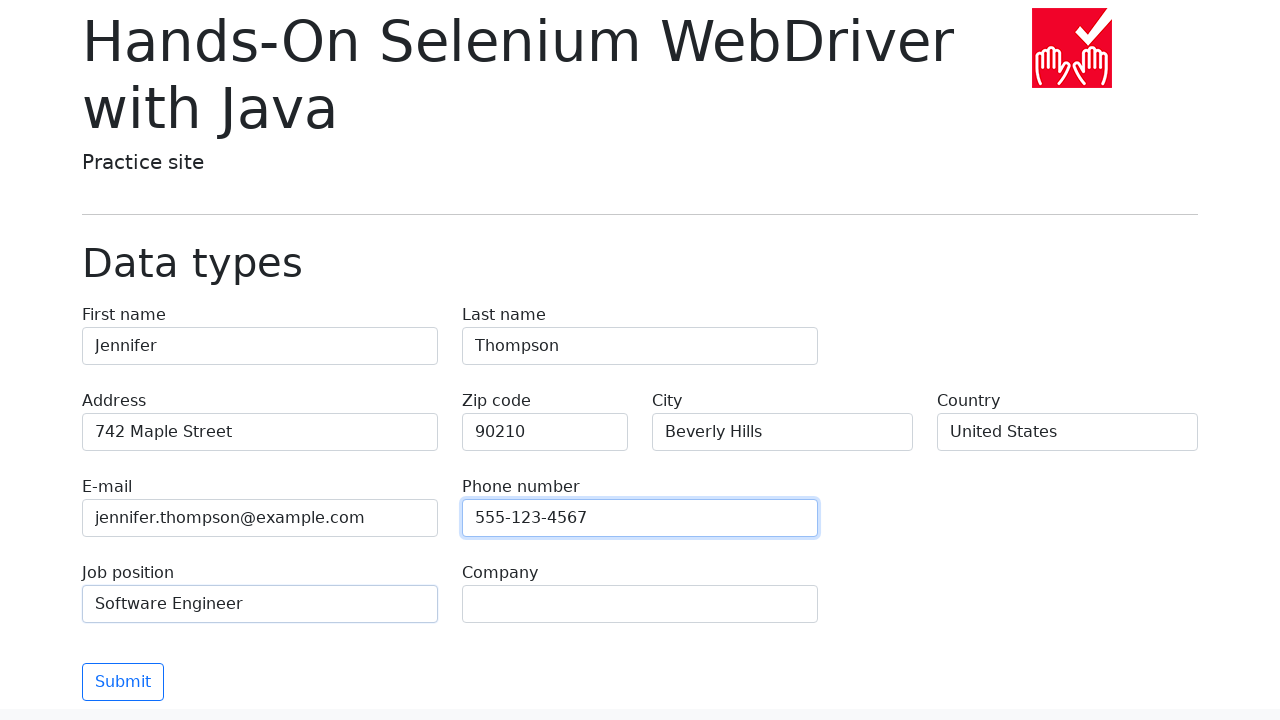

Filled company field with 'Tech Solutions Inc' on input[name='company']
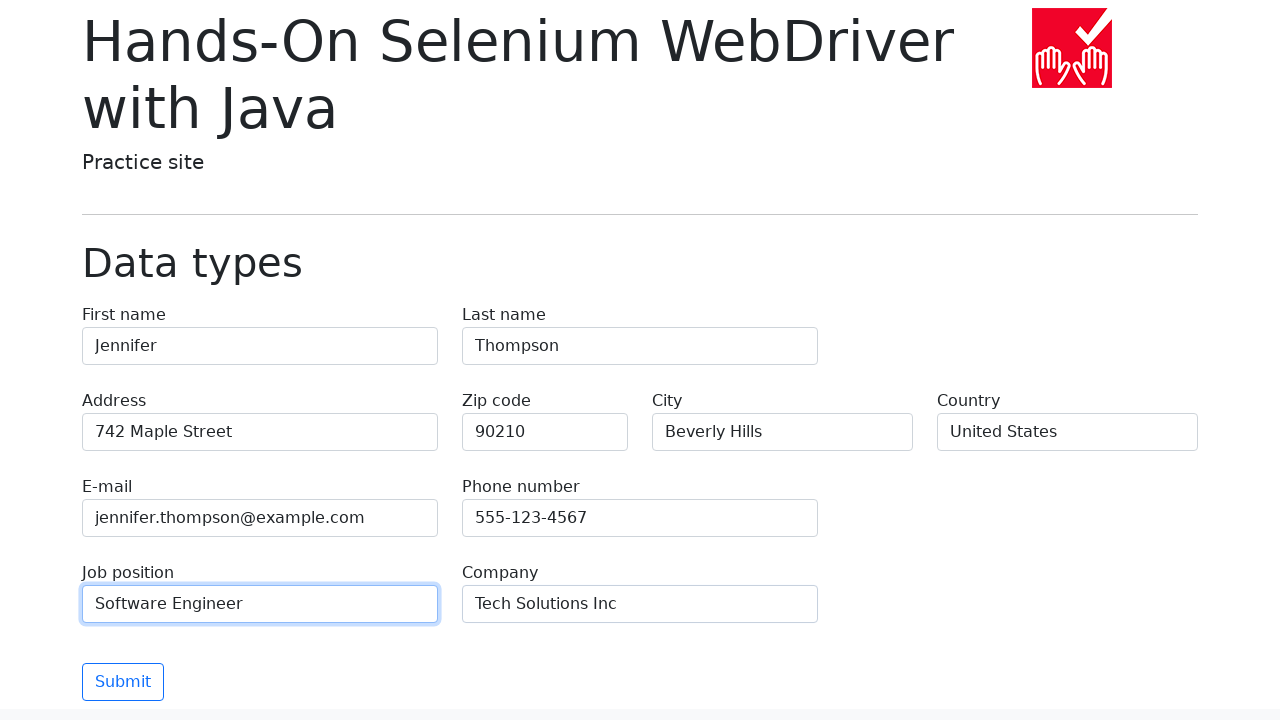

Clicked submit button to submit the form at (123, 682) on button.btn.btn-outline-primary.mt-3
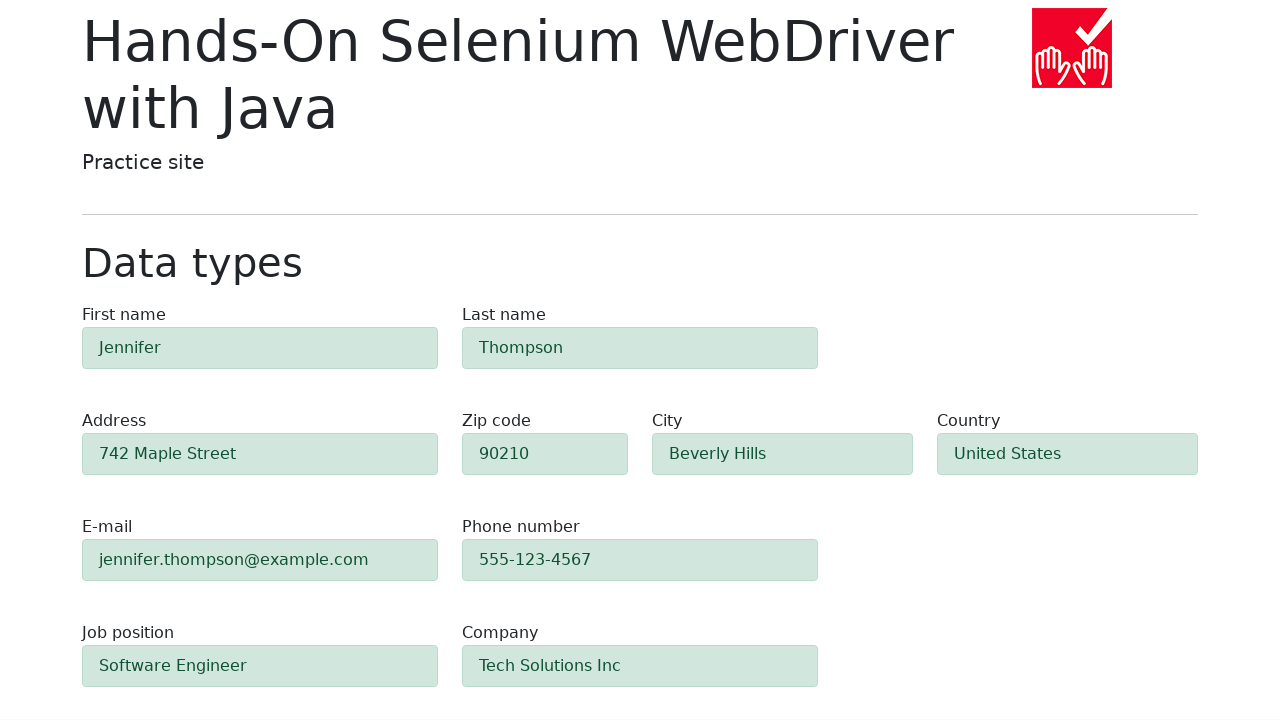

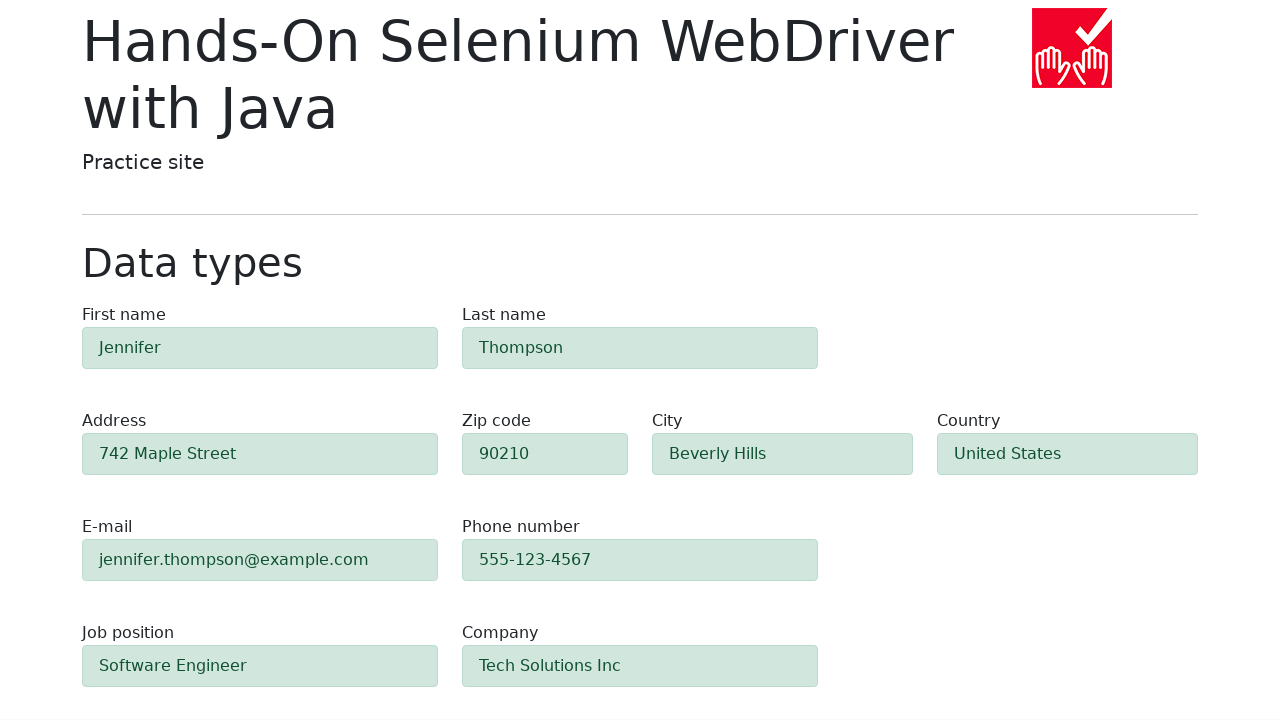